Tests a Todo List application by adding three items (buy some cheese, feed the cat, book a doctors appointment) and verifying that the items counter reflects the correct number of items left (3).

Starting URL: https://todo-app.serenity-js.org/

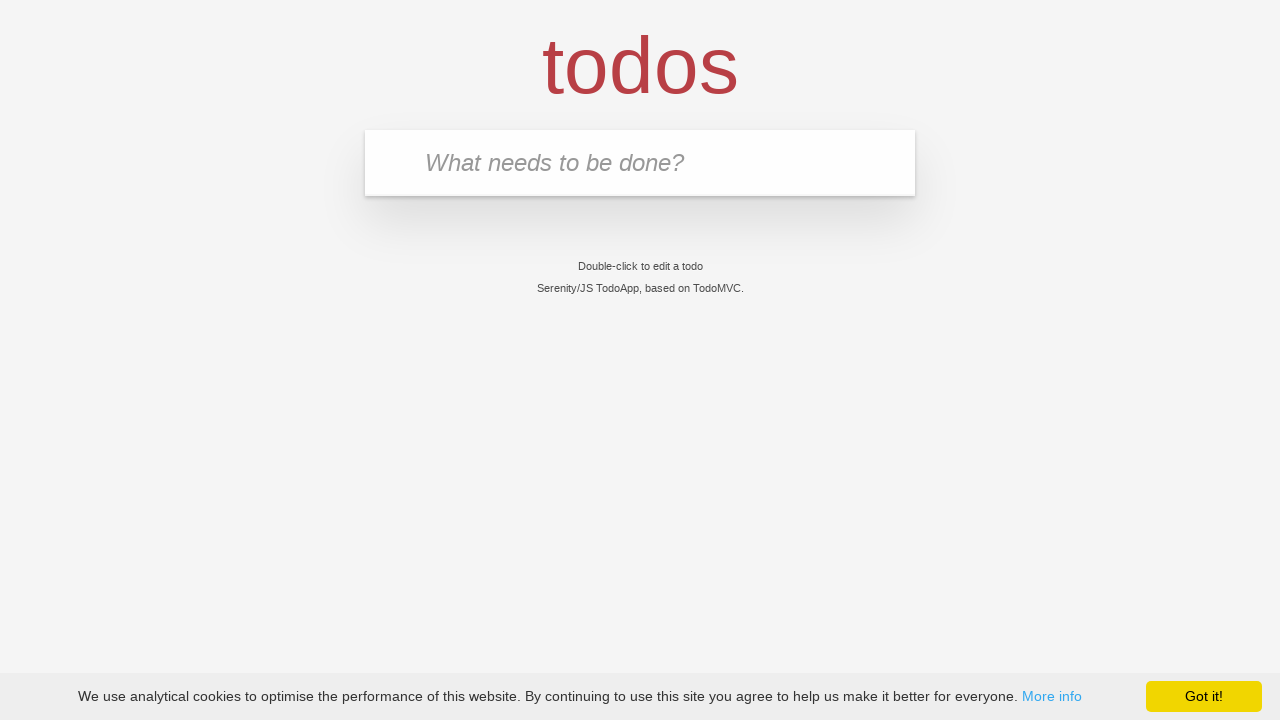

Todo input field is ready
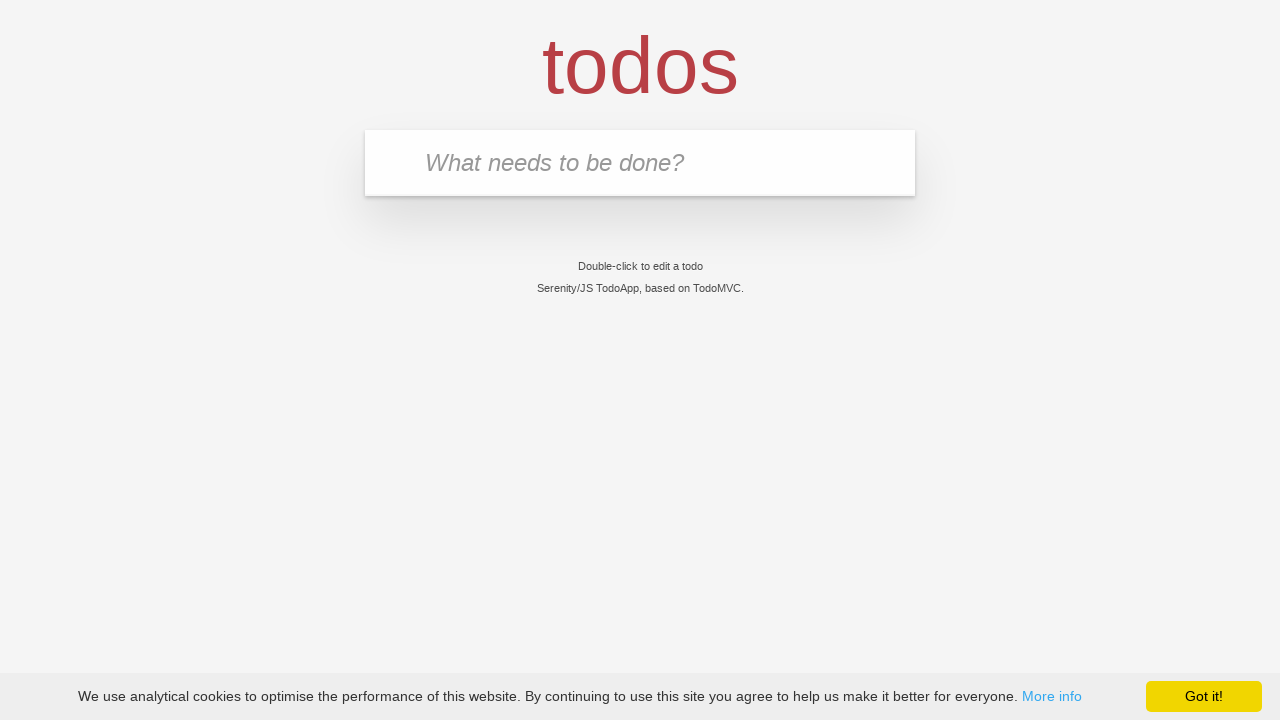

Filled input field with 'buy some cheese' on input.new-todo
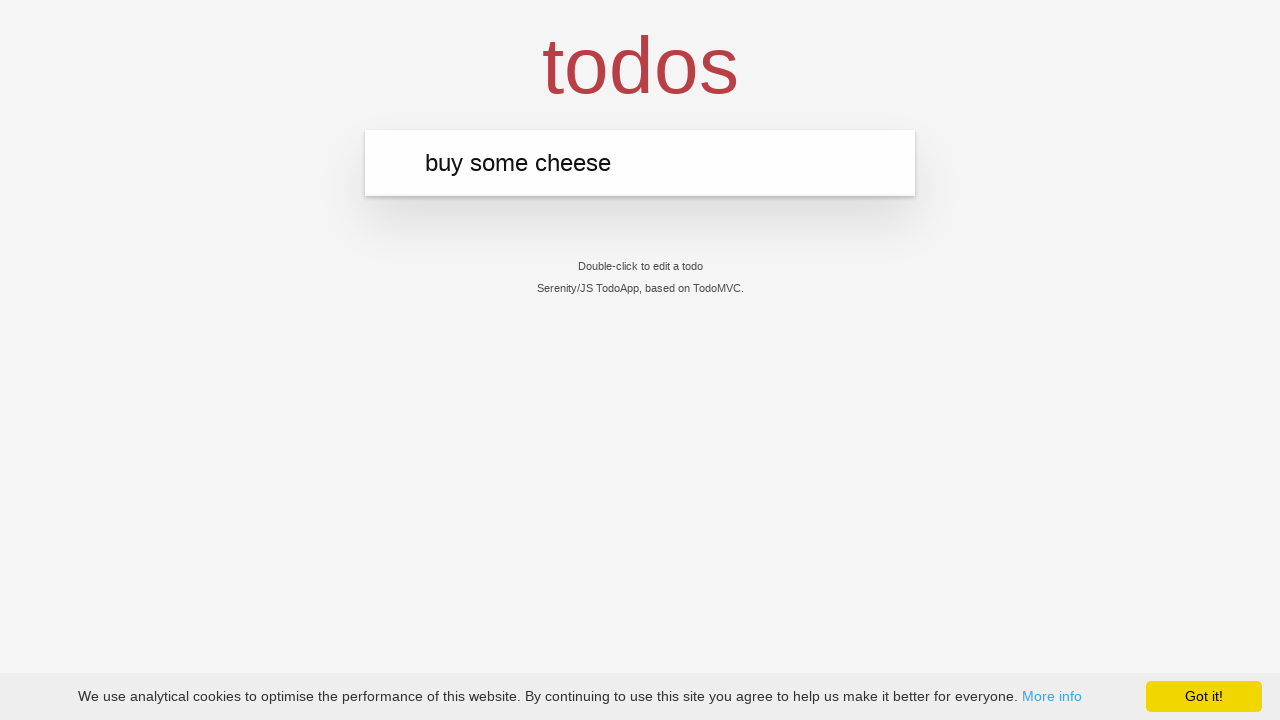

Pressed Enter to add 'buy some cheese' to the todo list on input.new-todo
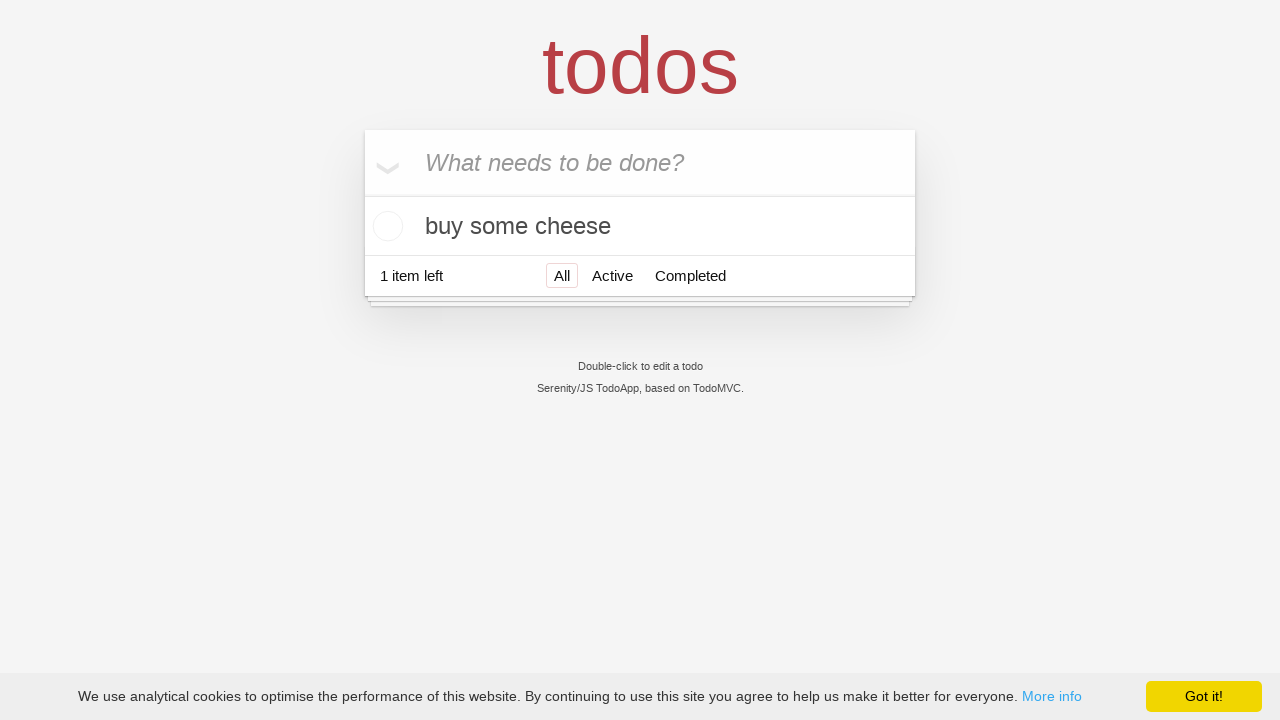

First todo item 'buy some cheese' appeared in the list
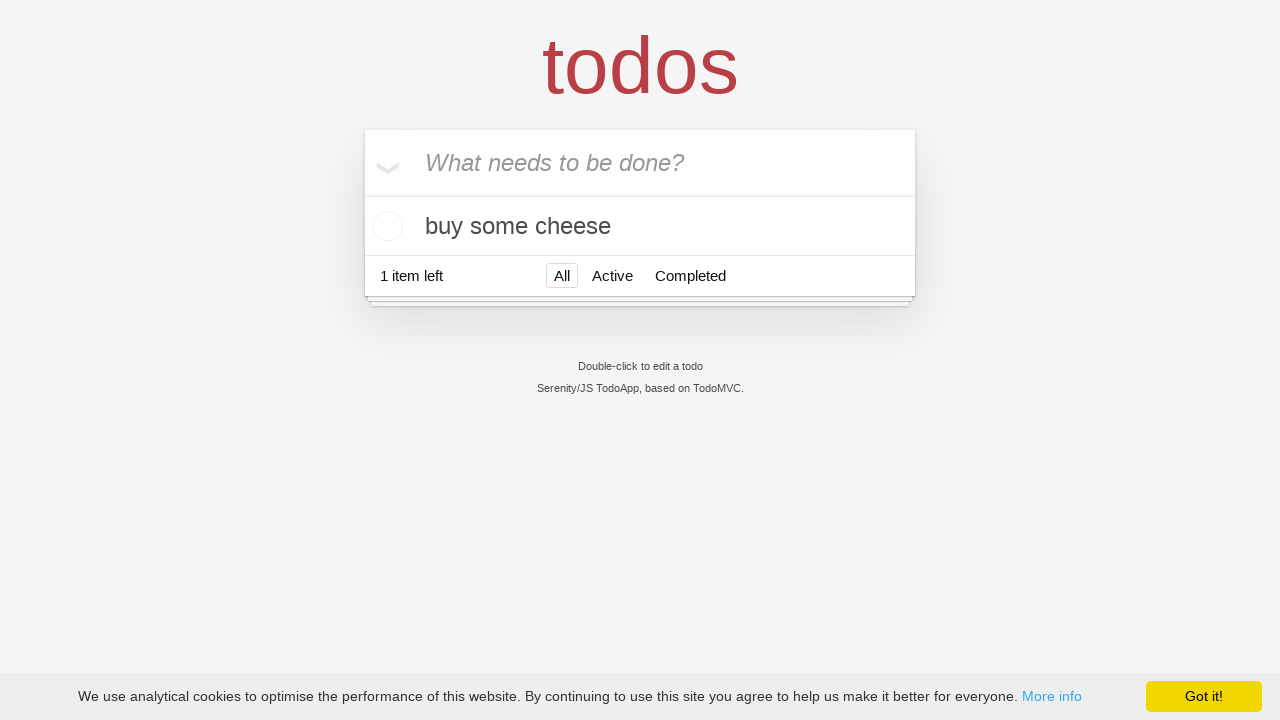

Filled input field with 'feed the cat' on input.new-todo
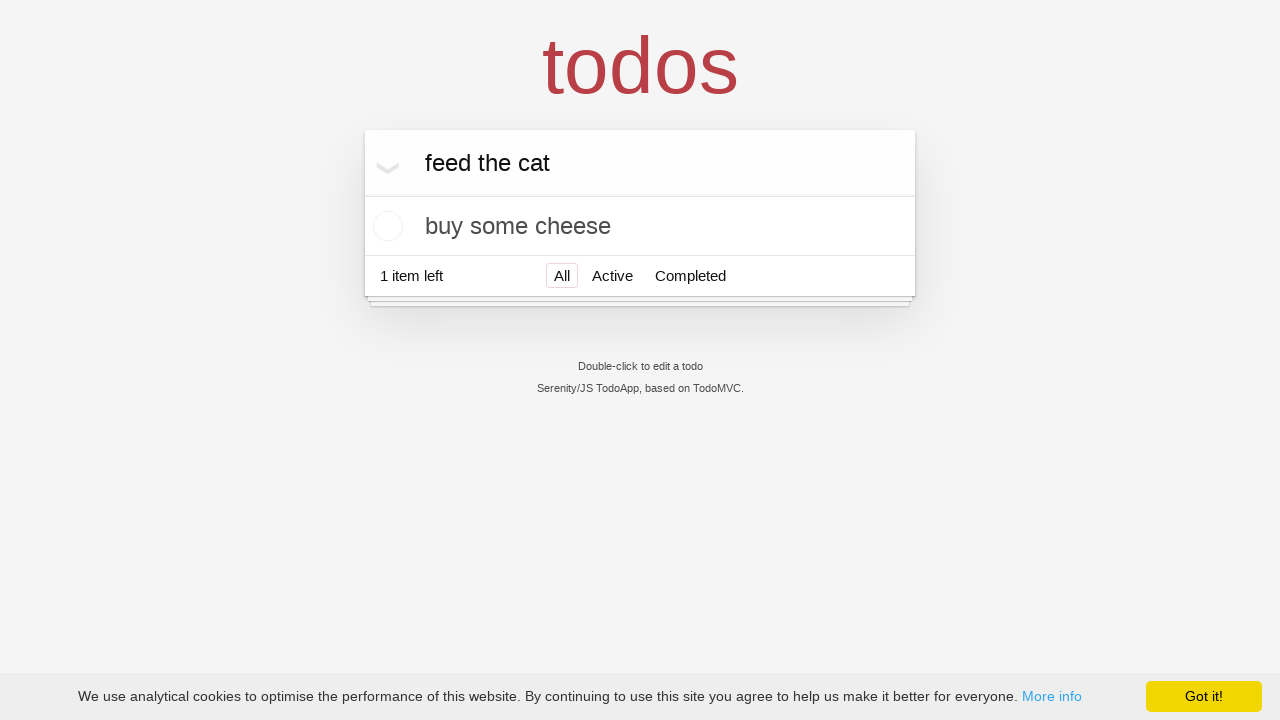

Pressed Enter to add 'feed the cat' to the todo list on input.new-todo
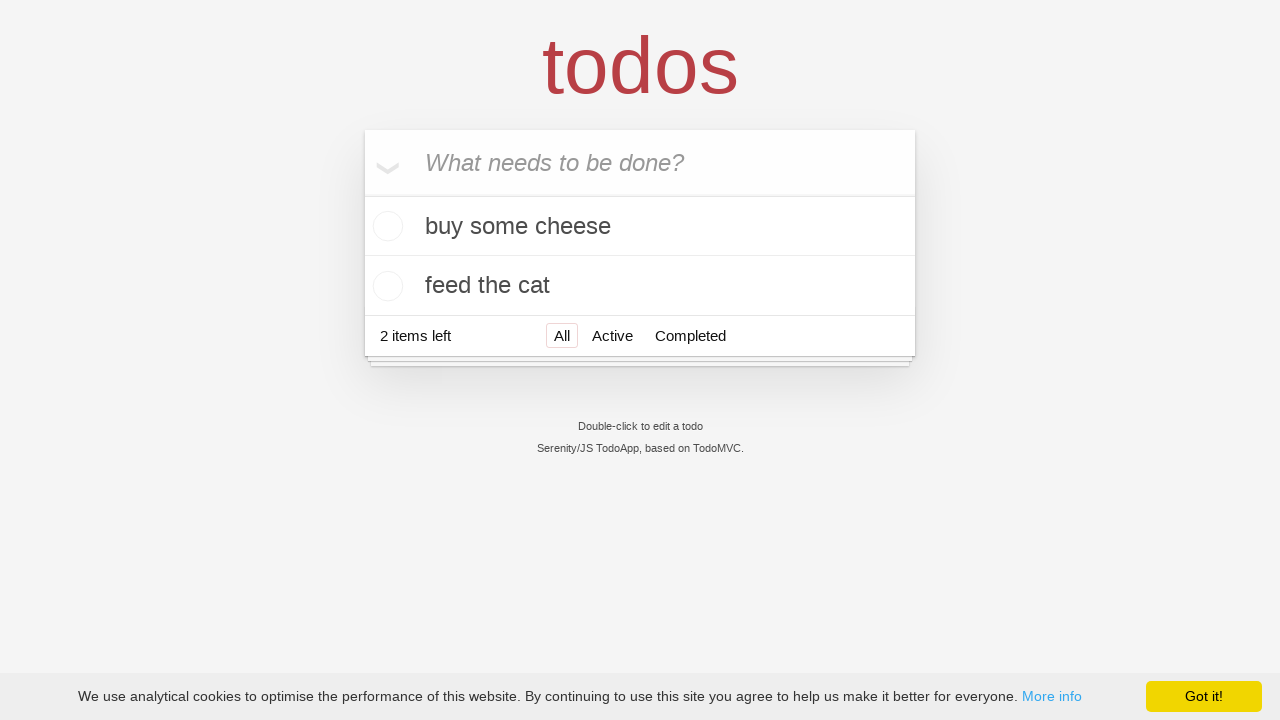

Second todo item 'feed the cat' appeared in the list
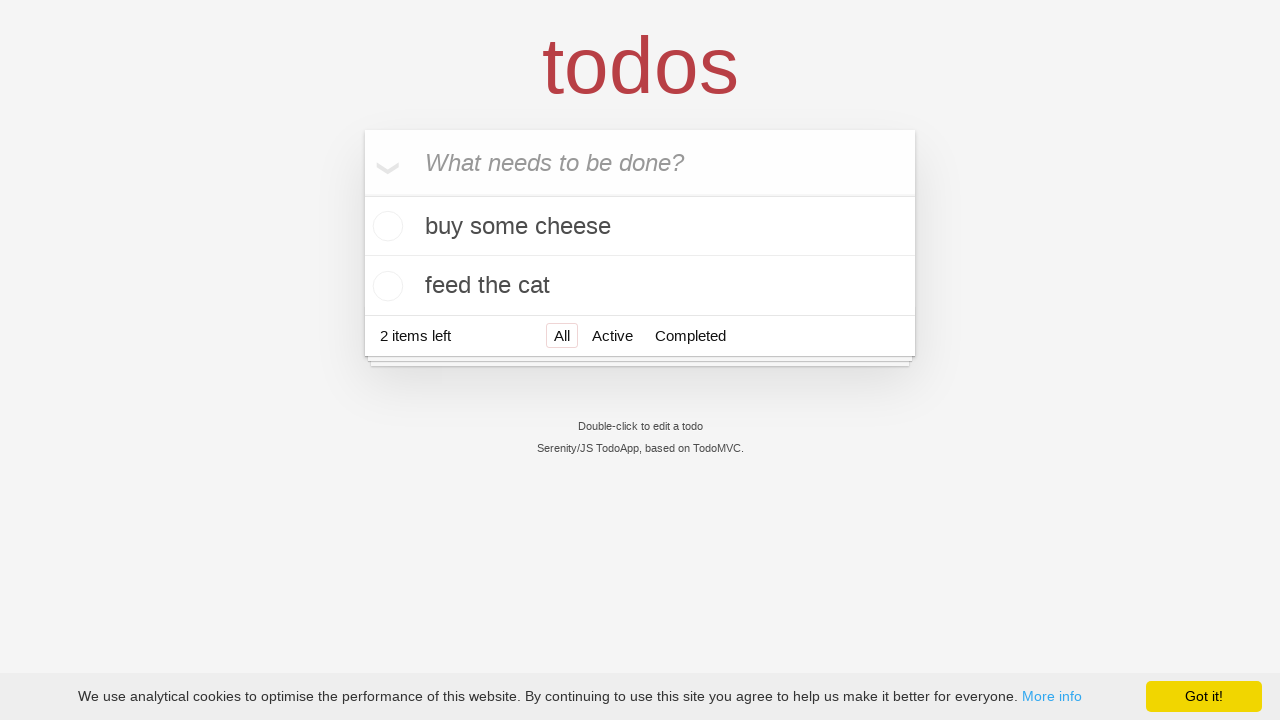

Filled input field with 'book a doctors appointment' on input.new-todo
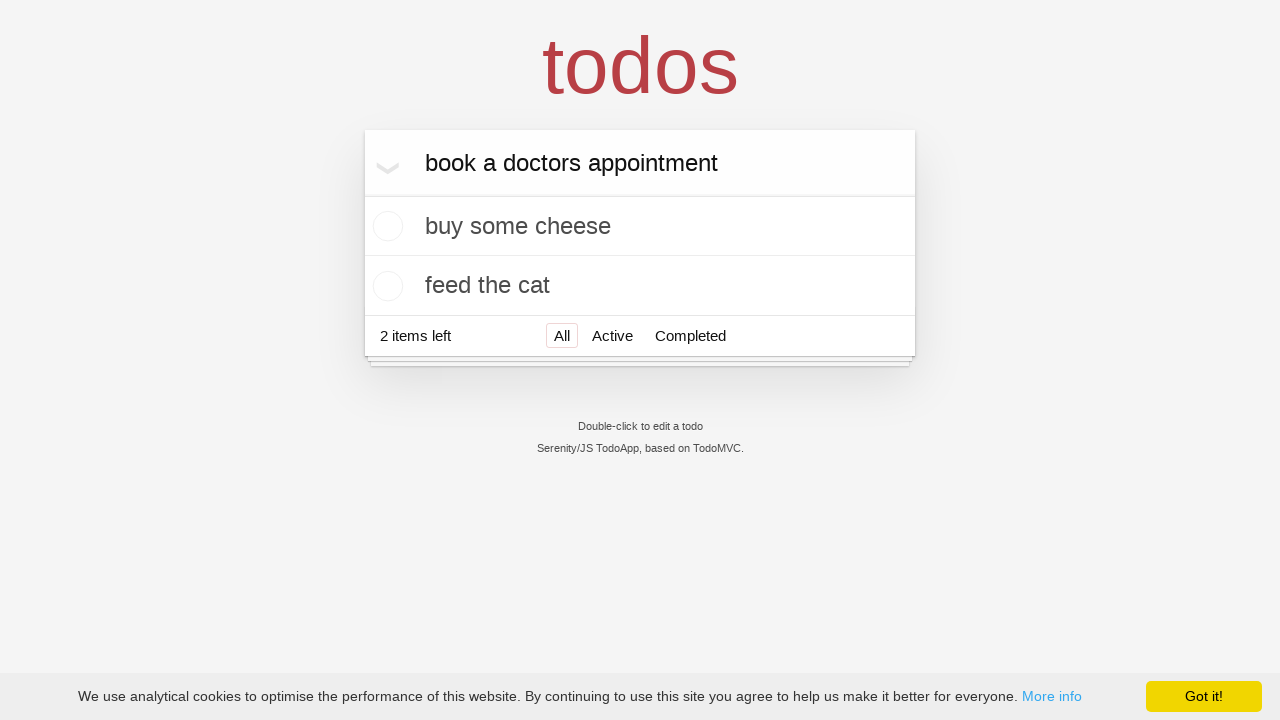

Pressed Enter to add 'book a doctors appointment' to the todo list on input.new-todo
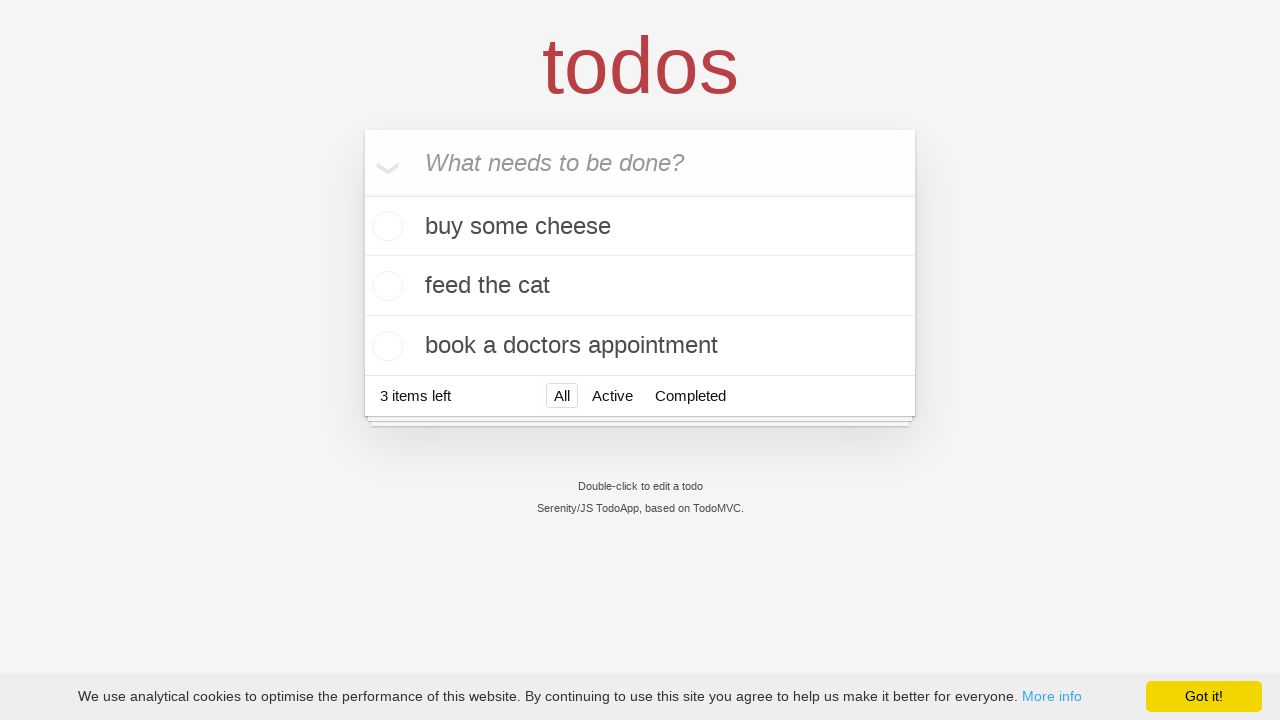

Third todo item 'book a doctors appointment' appeared in the list
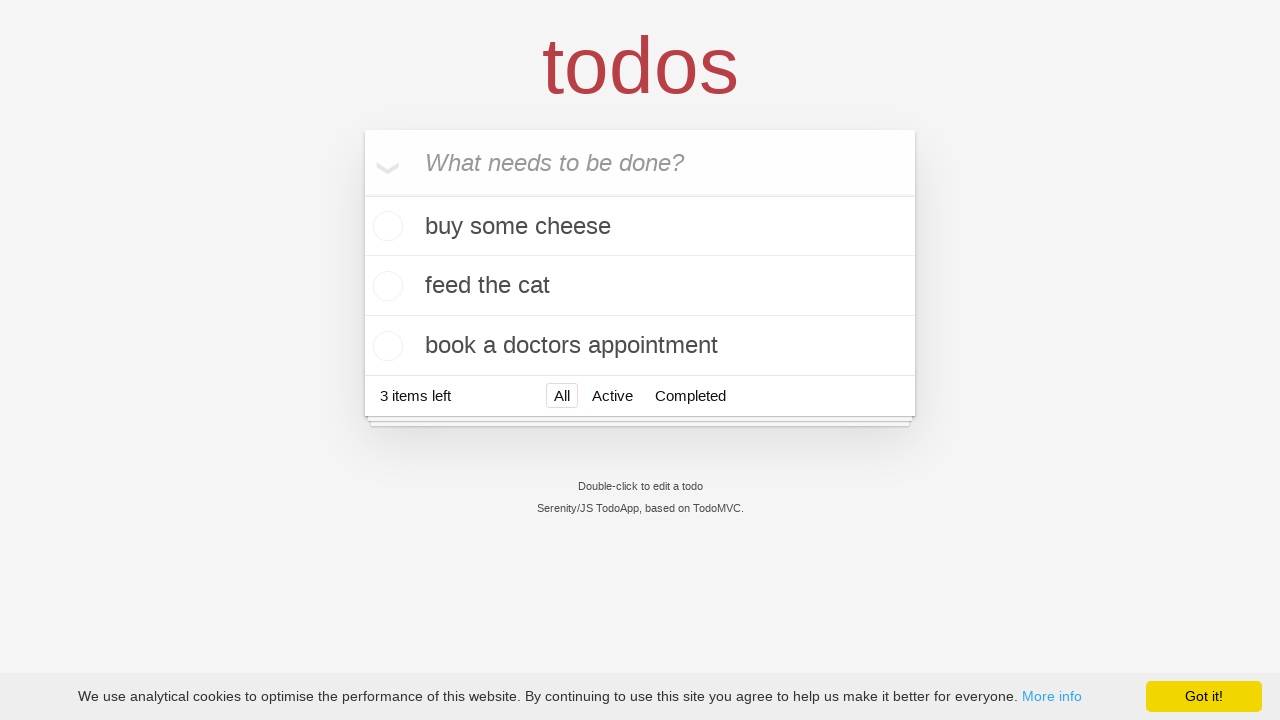

Counter verified: showing 3 items left
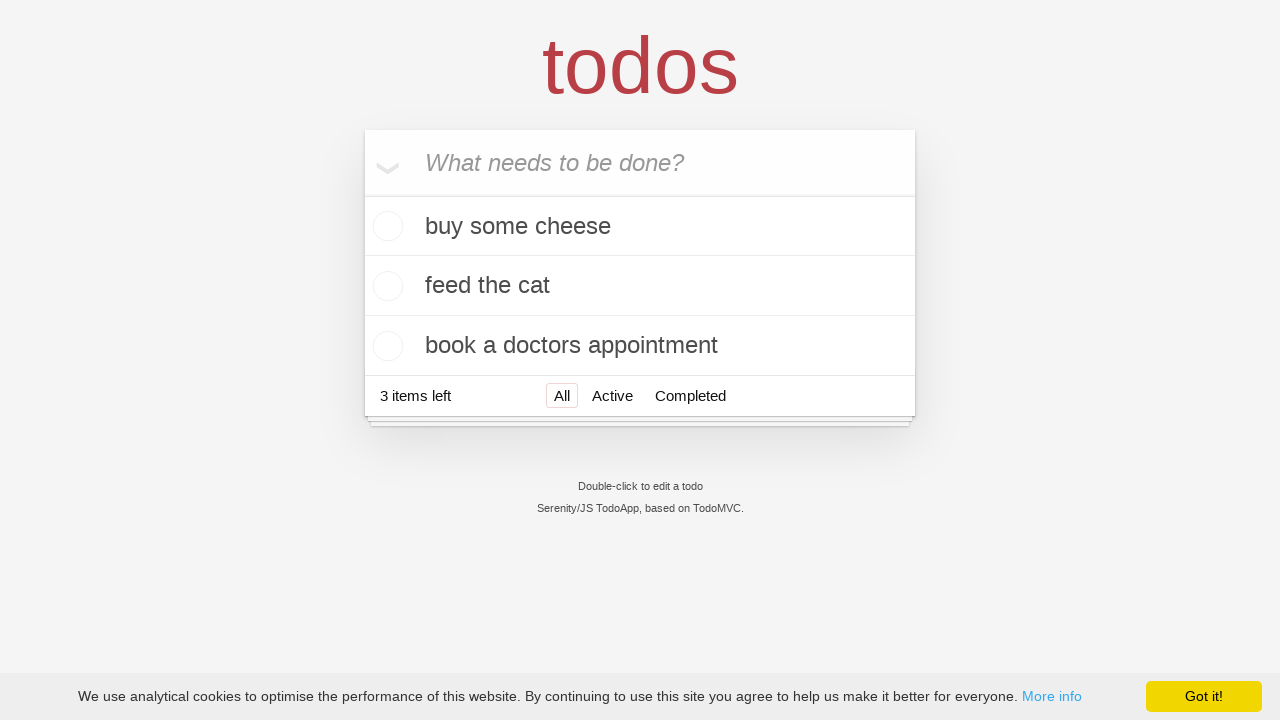

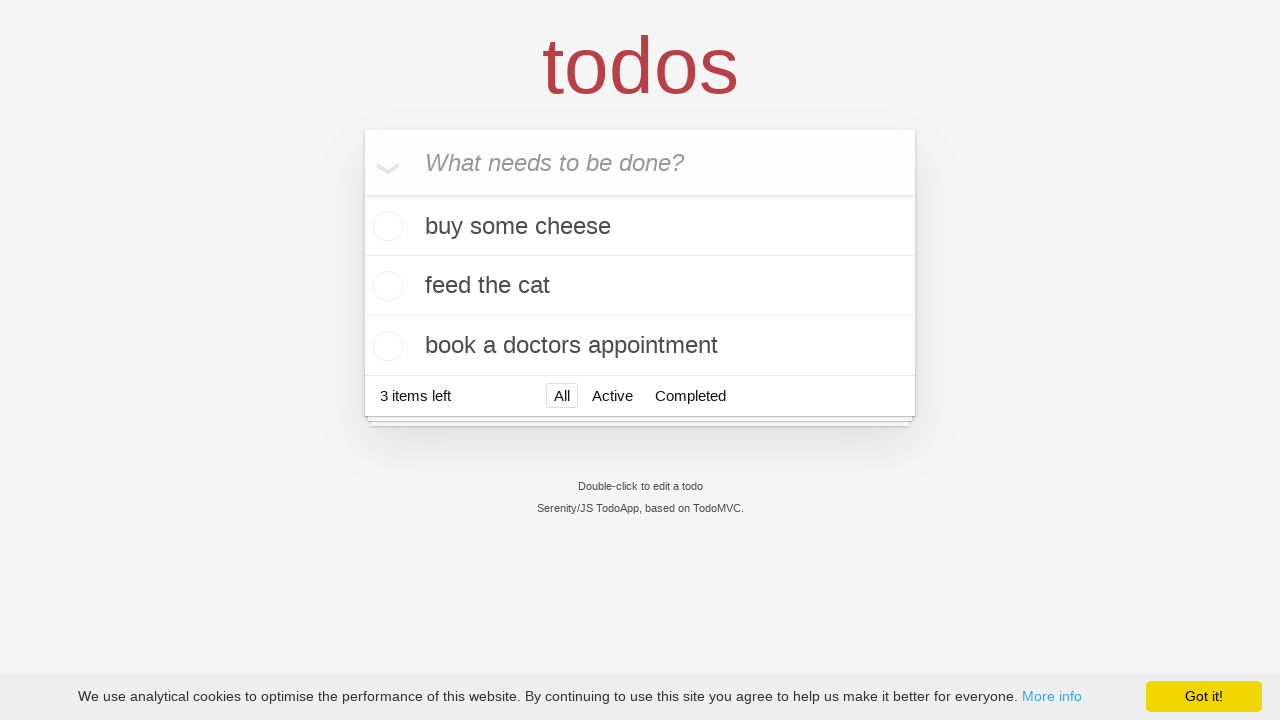